Tests JavaScript alert and confirm dialog handling by filling a name field, triggering an alert popup and accepting it, then triggering a confirm popup and dismissing it.

Starting URL: http://rahulshettyacademy.com/AutomationPractice/

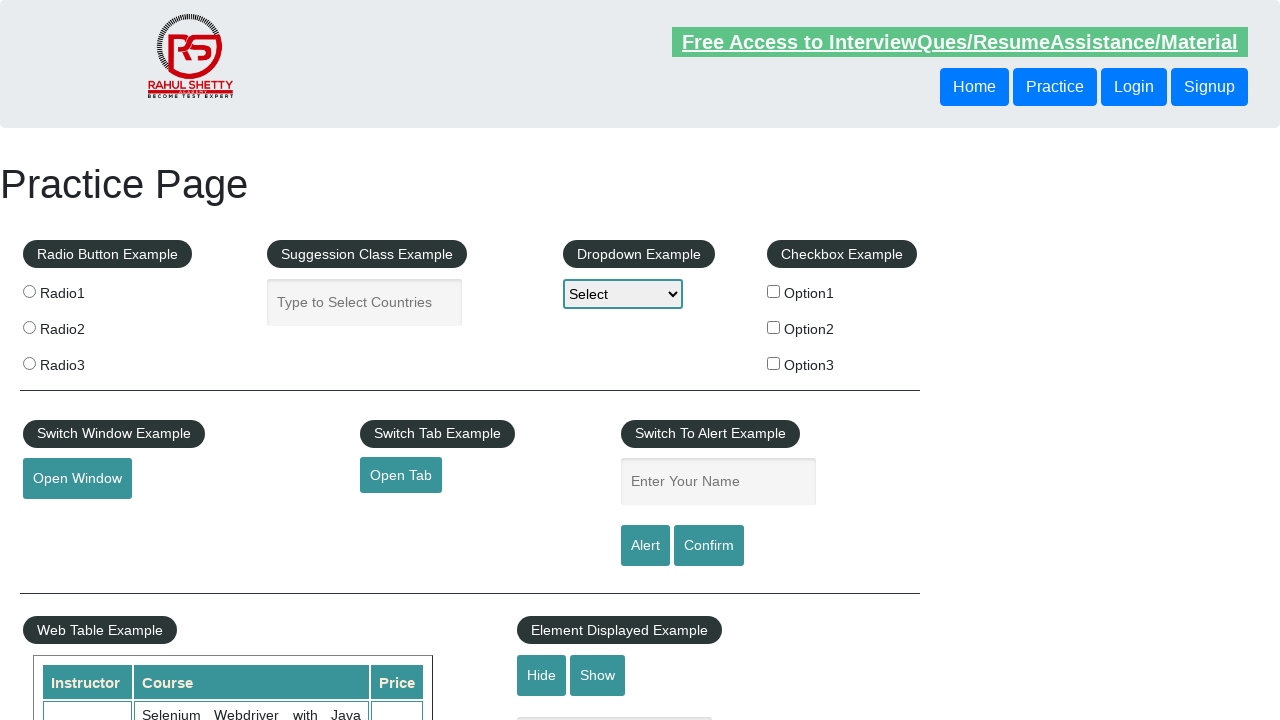

Filled name field with 'Varun' on #name
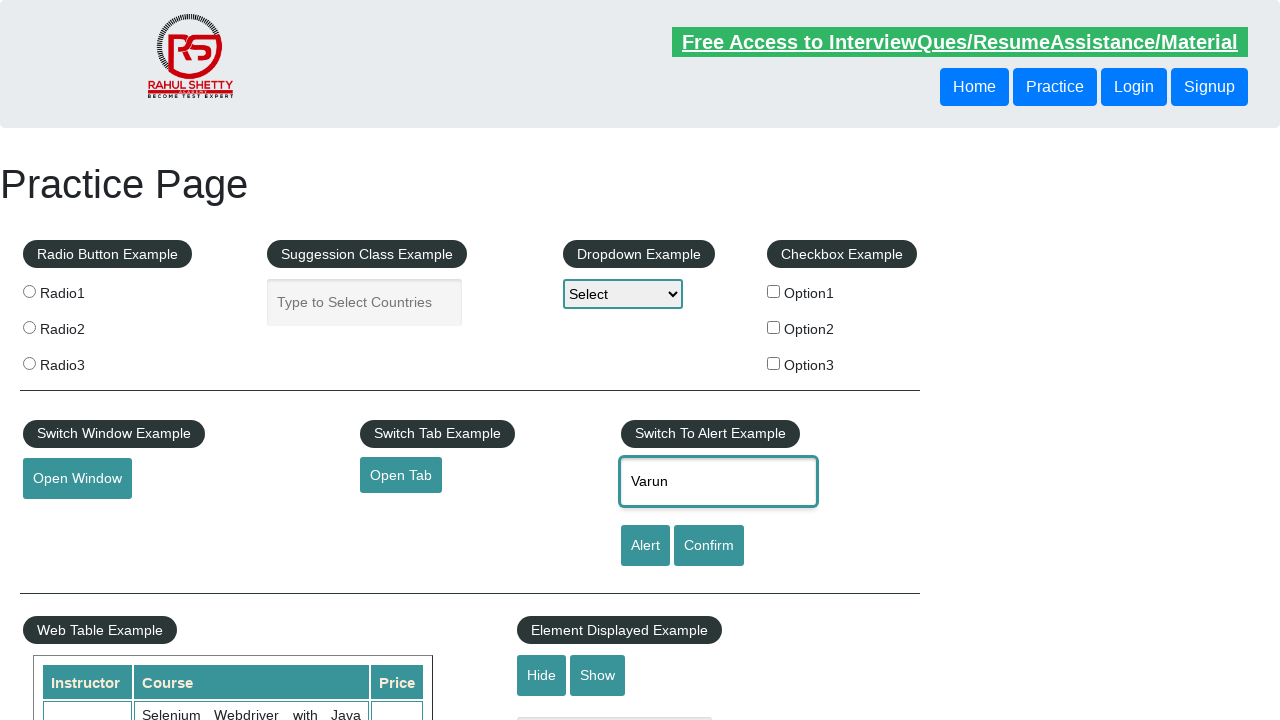

Clicked alert button to trigger alert dialog at (645, 546) on #alertbtn
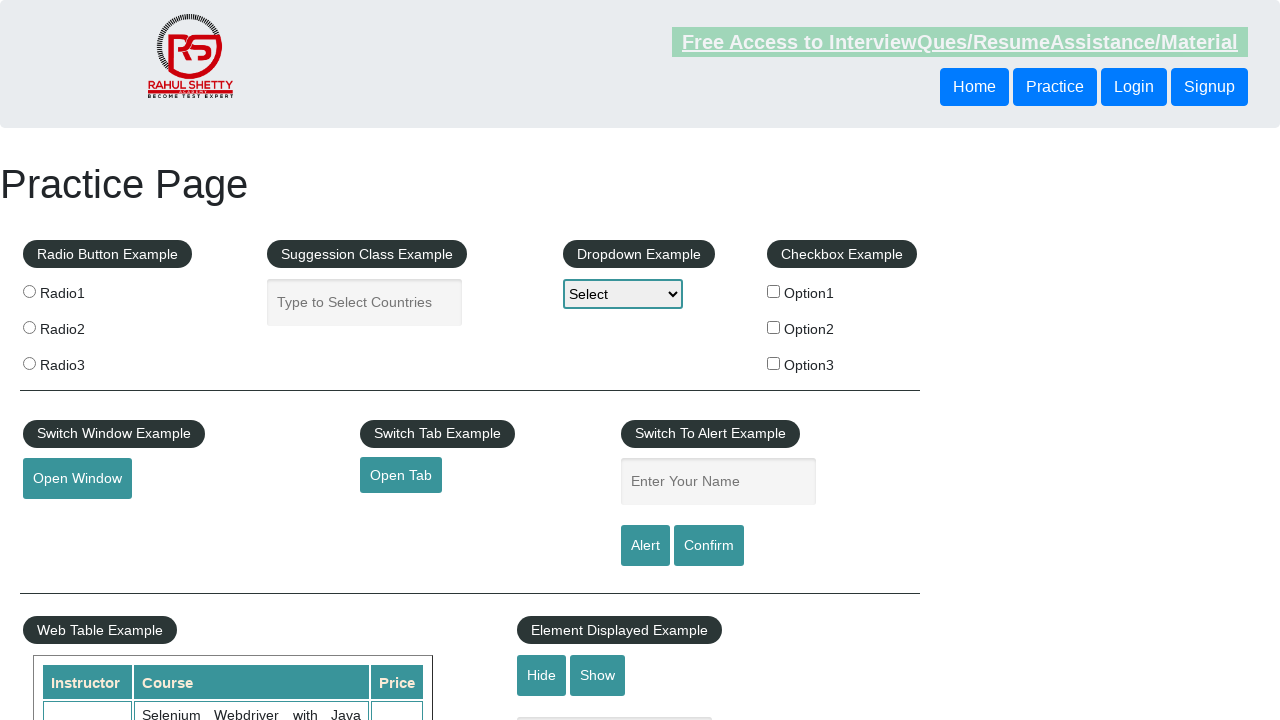

Set up dialog handler to accept alert
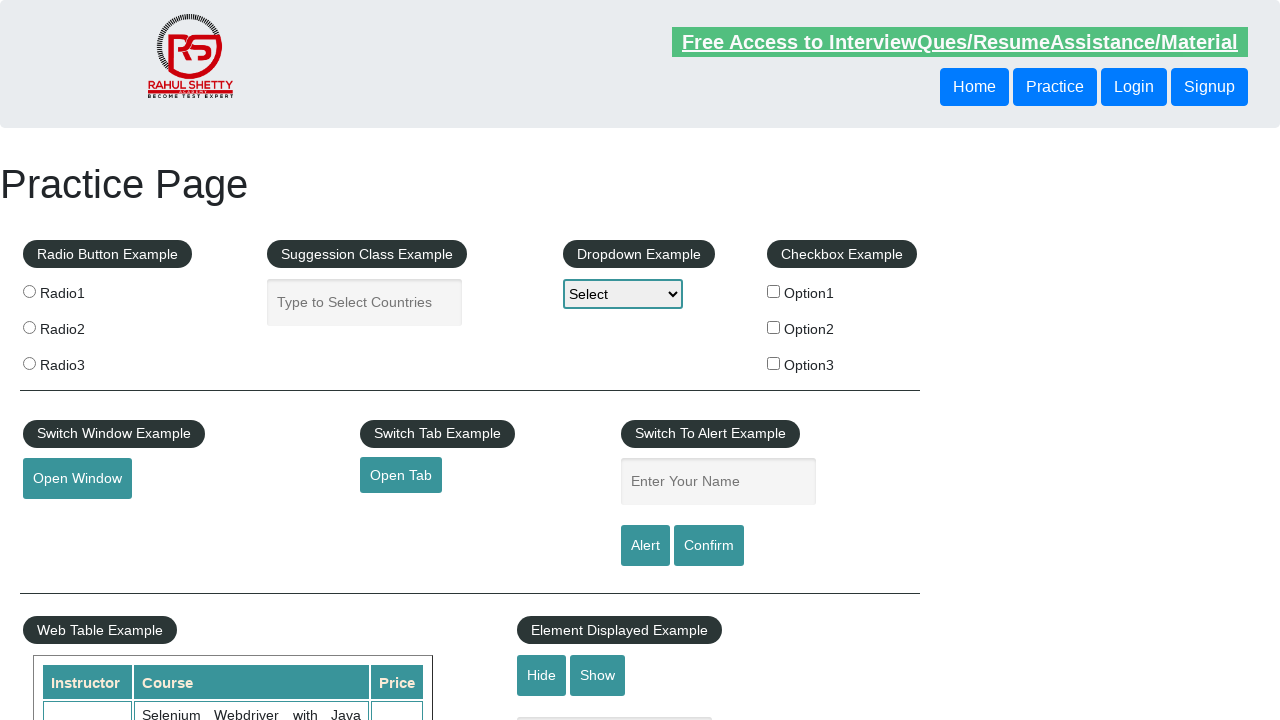

Waited 500ms for alert to be processed
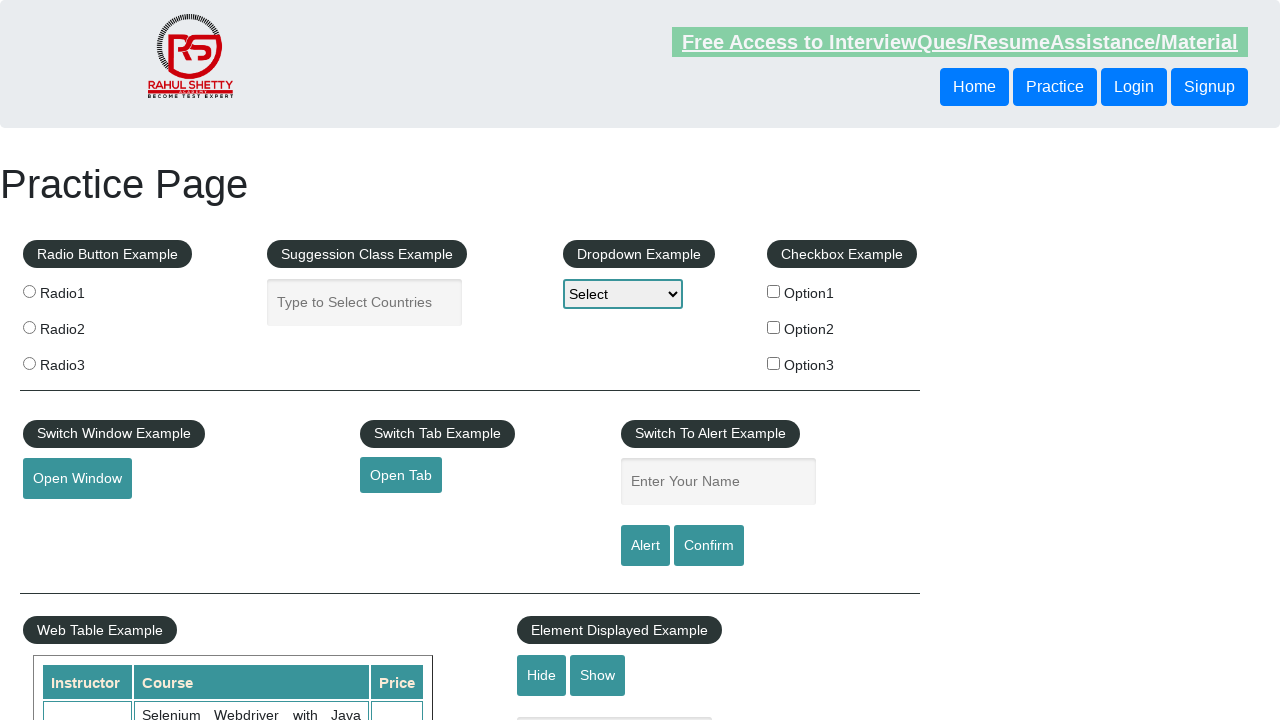

Set up dialog handler to dismiss confirm dialog
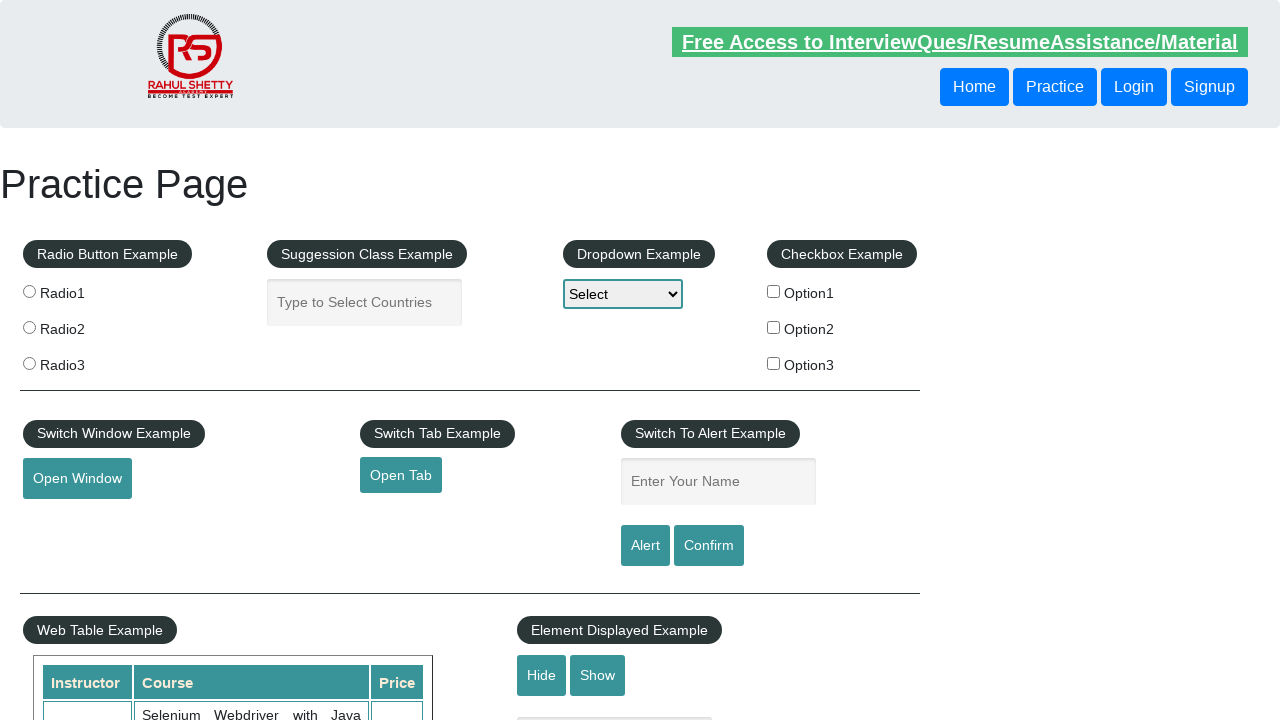

Clicked confirm button to trigger confirm dialog at (709, 546) on #confirmbtn
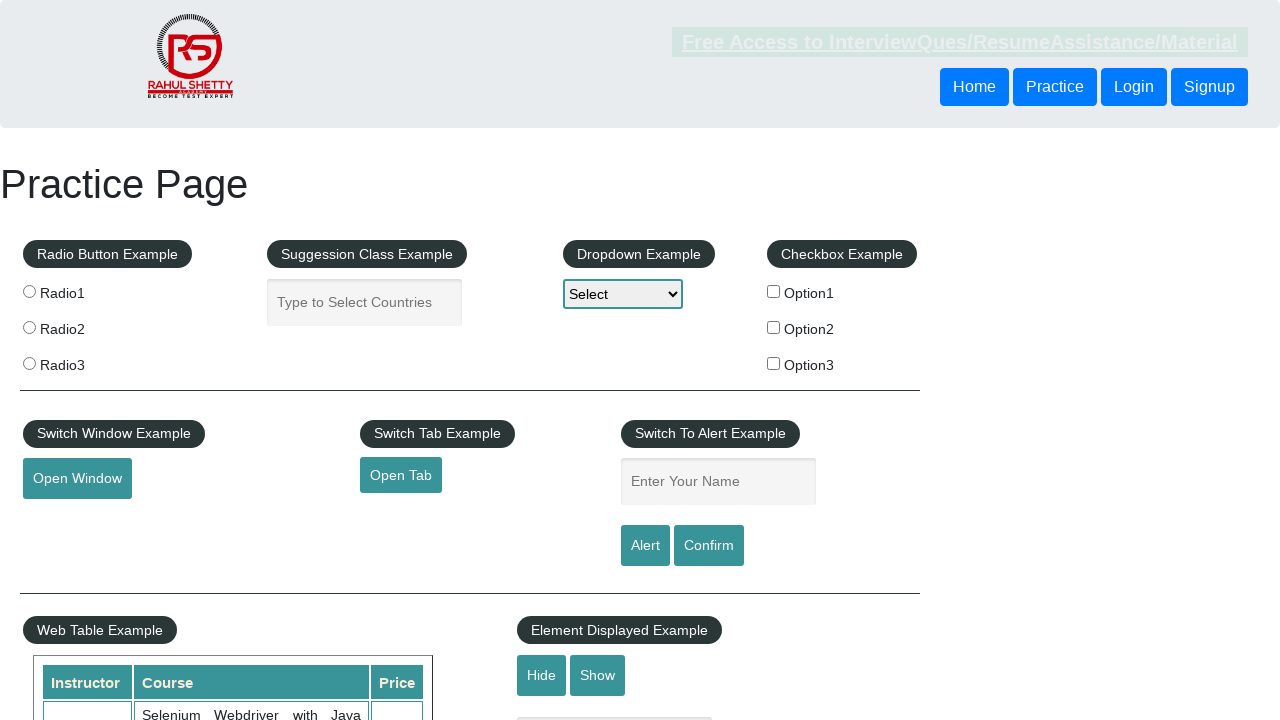

Waited 500ms for confirm dialog to be processed
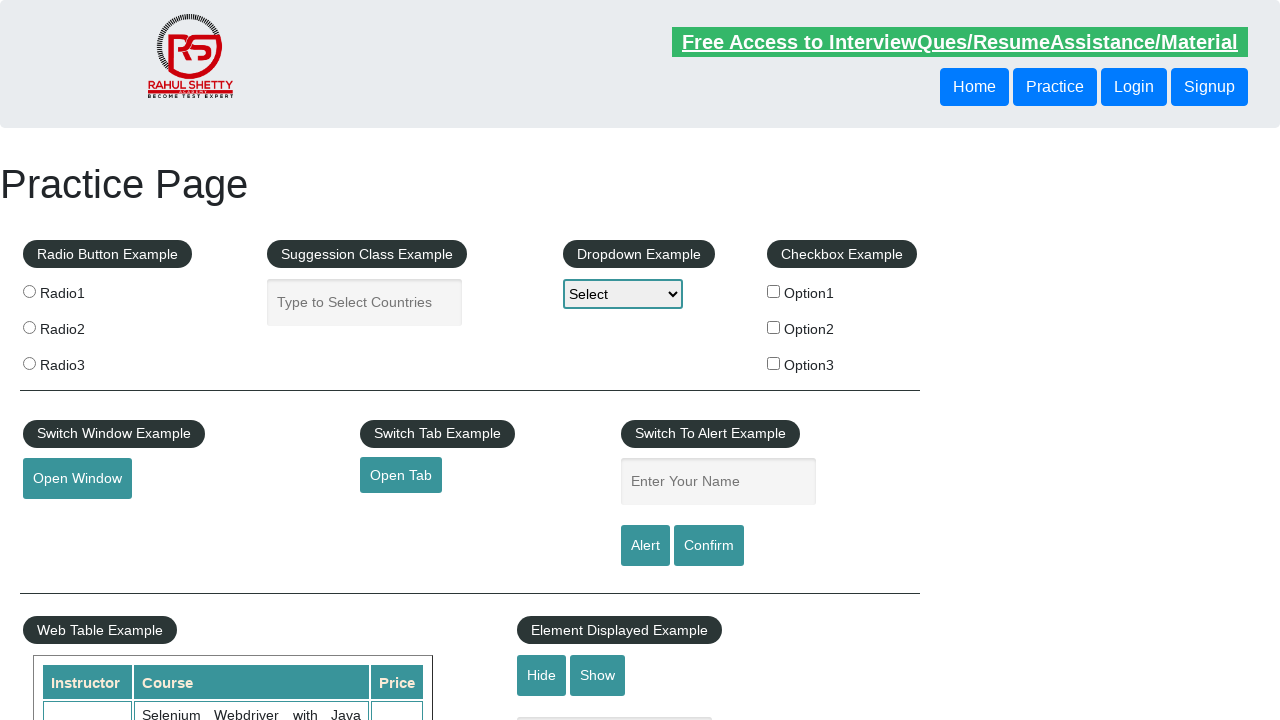

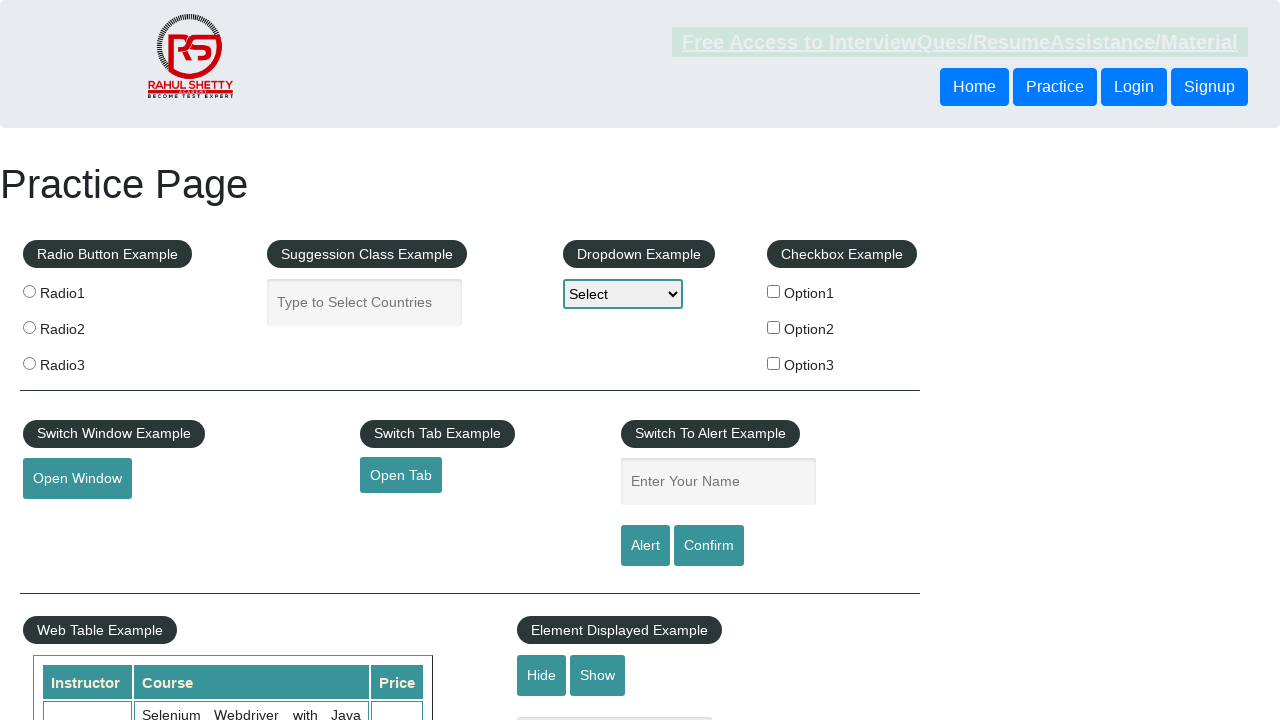